Navigates to the Selenium downloads page and clicks on a version link (4.1.0) to initiate a download or view release details.

Starting URL: https://www.selenium.dev/downloads/

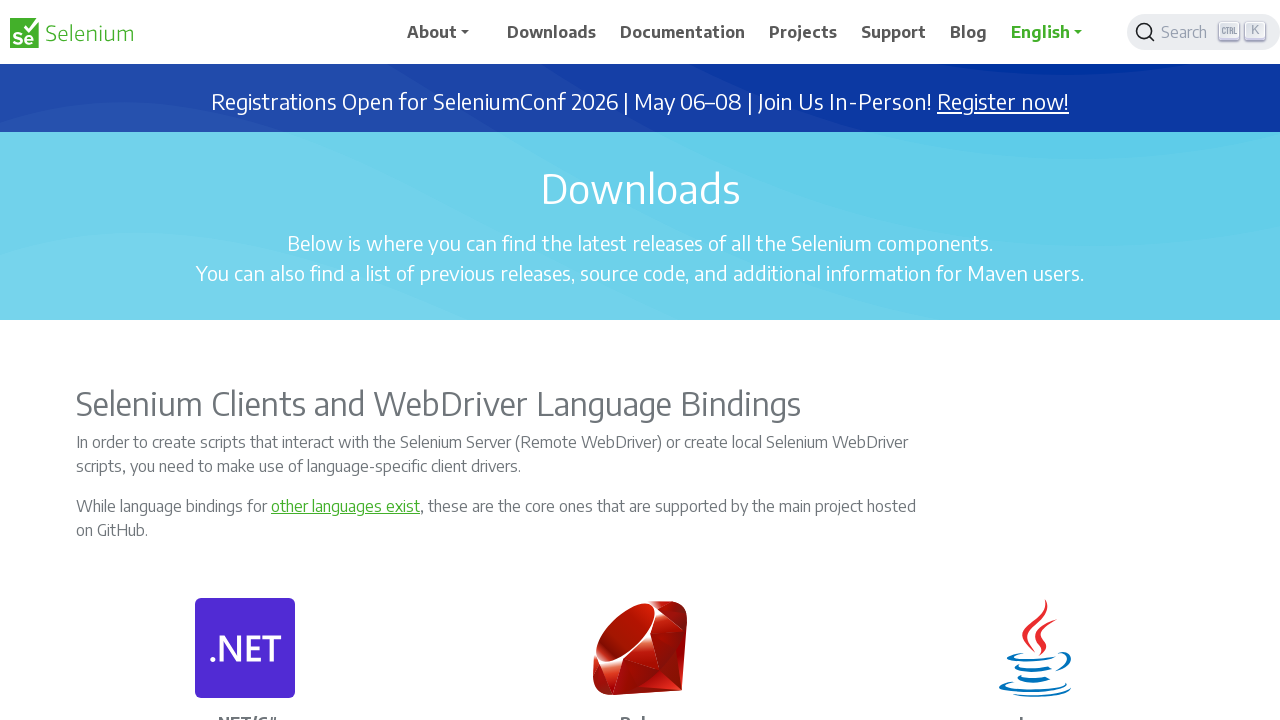

Navigated to Selenium downloads page
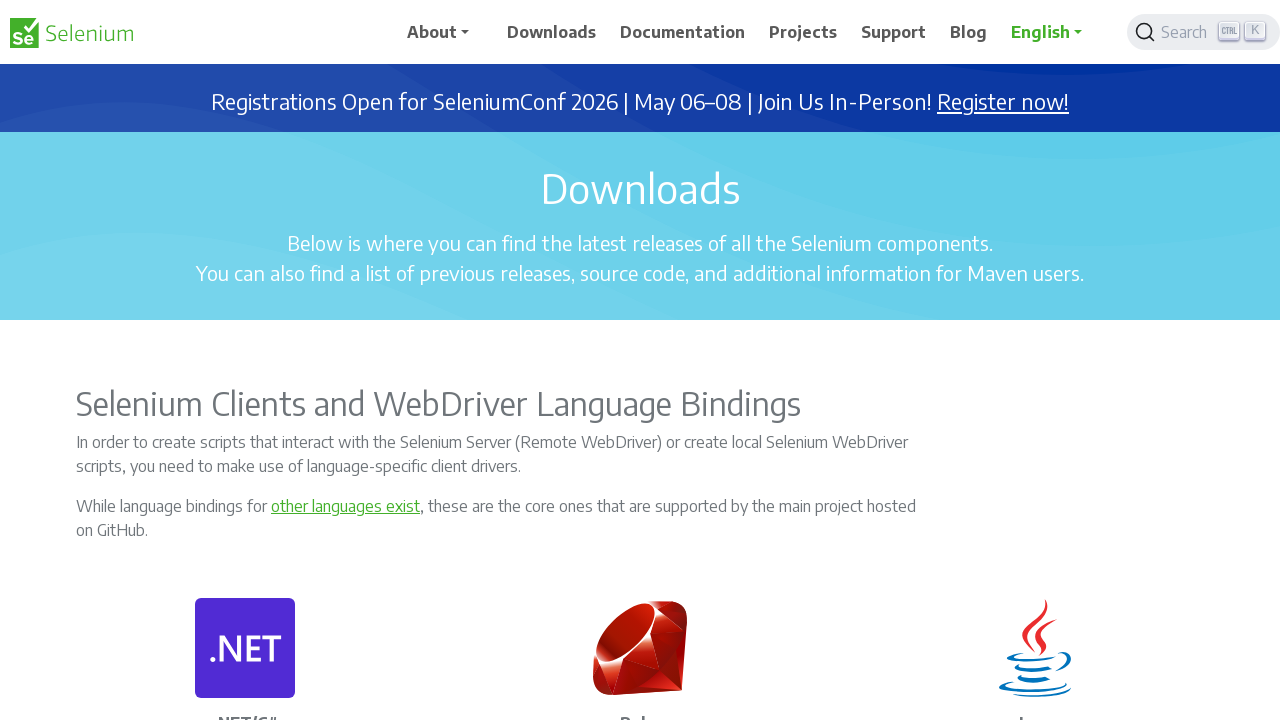

Clicked on version 4.1.0 link at (656, 361) on text=4.1.0
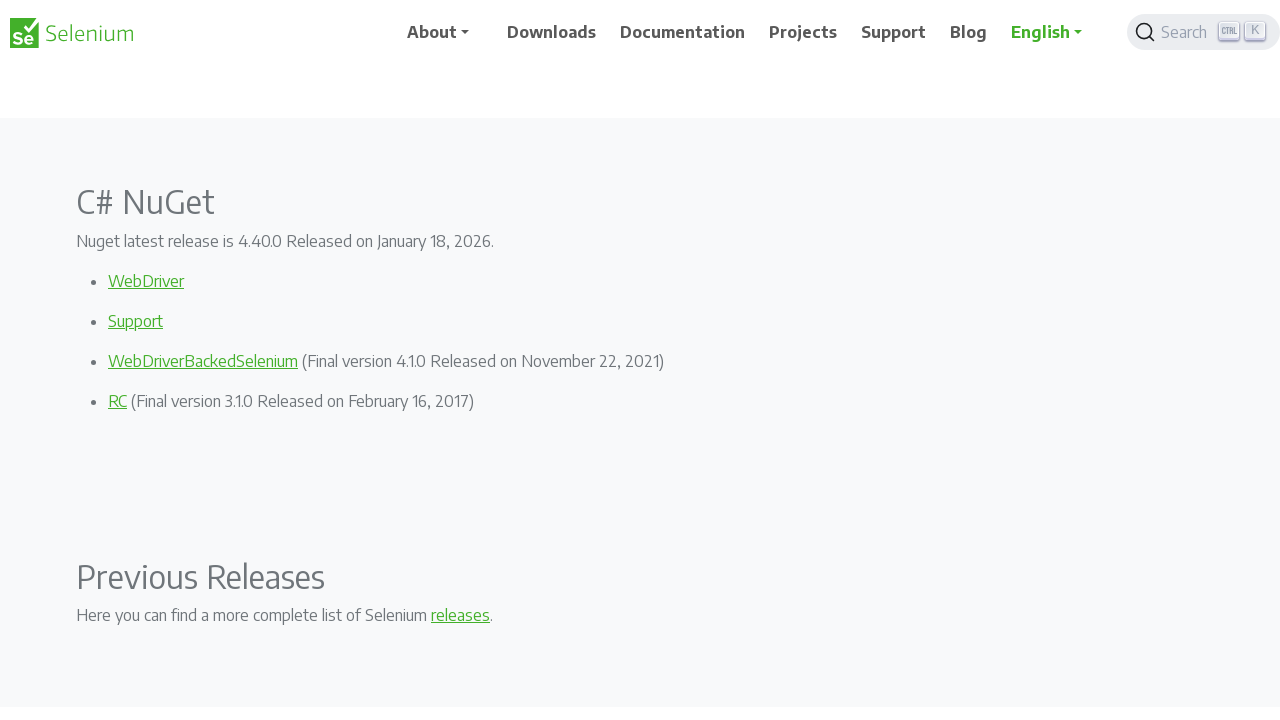

Waited 1 second for response
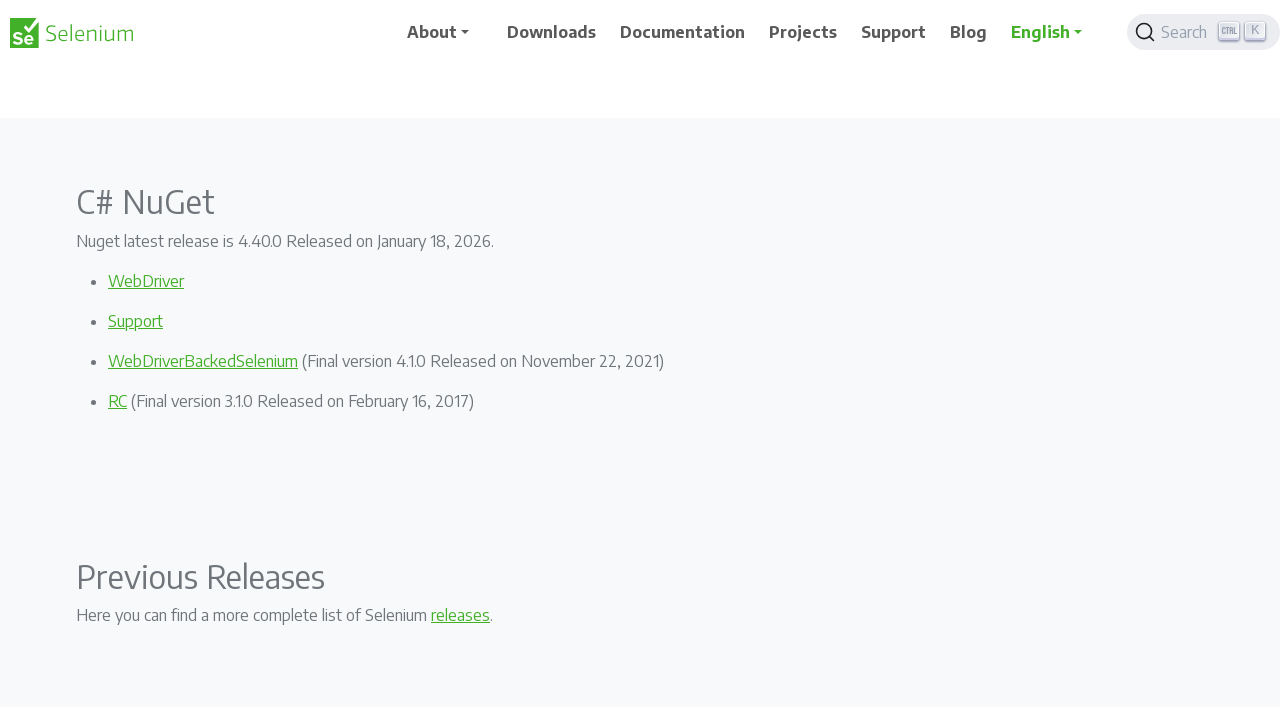

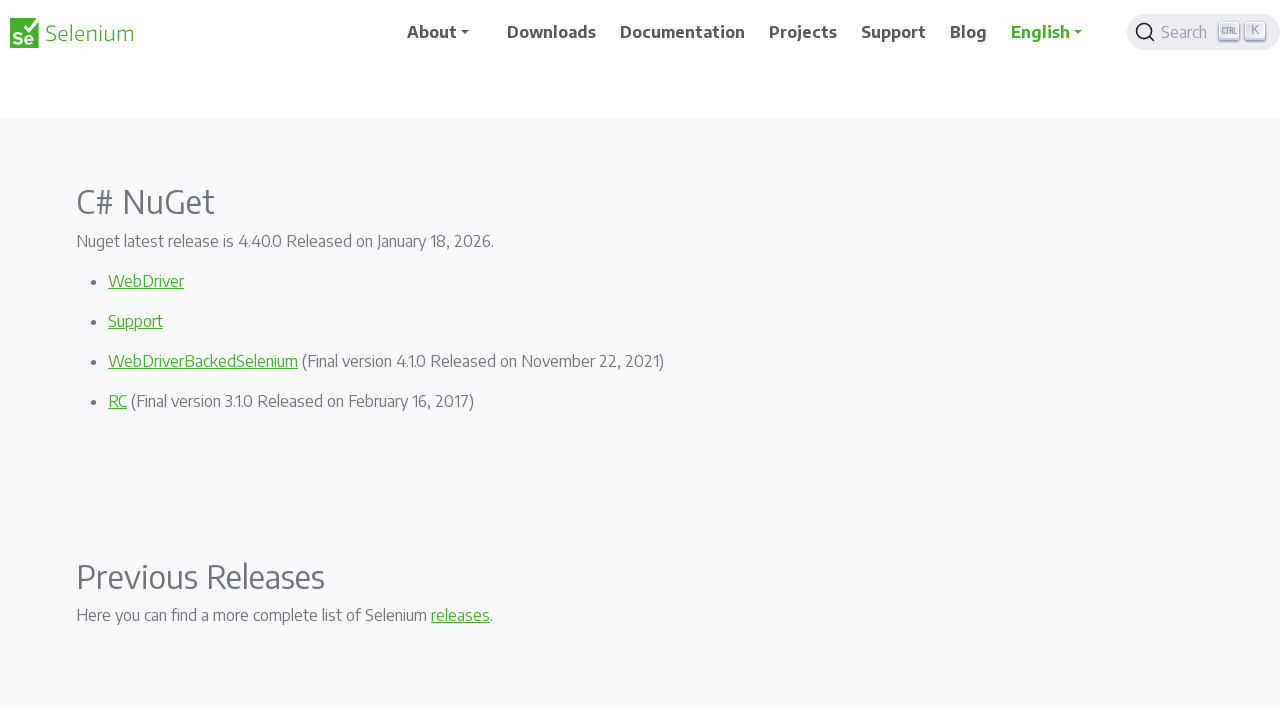